Tests various form interactions on a practice page including clicking a checkbox, selecting from a dropdown, filling a text field, triggering an alert, and accepting the alert.

Starting URL: http://qaclickacademy.com/practice.php

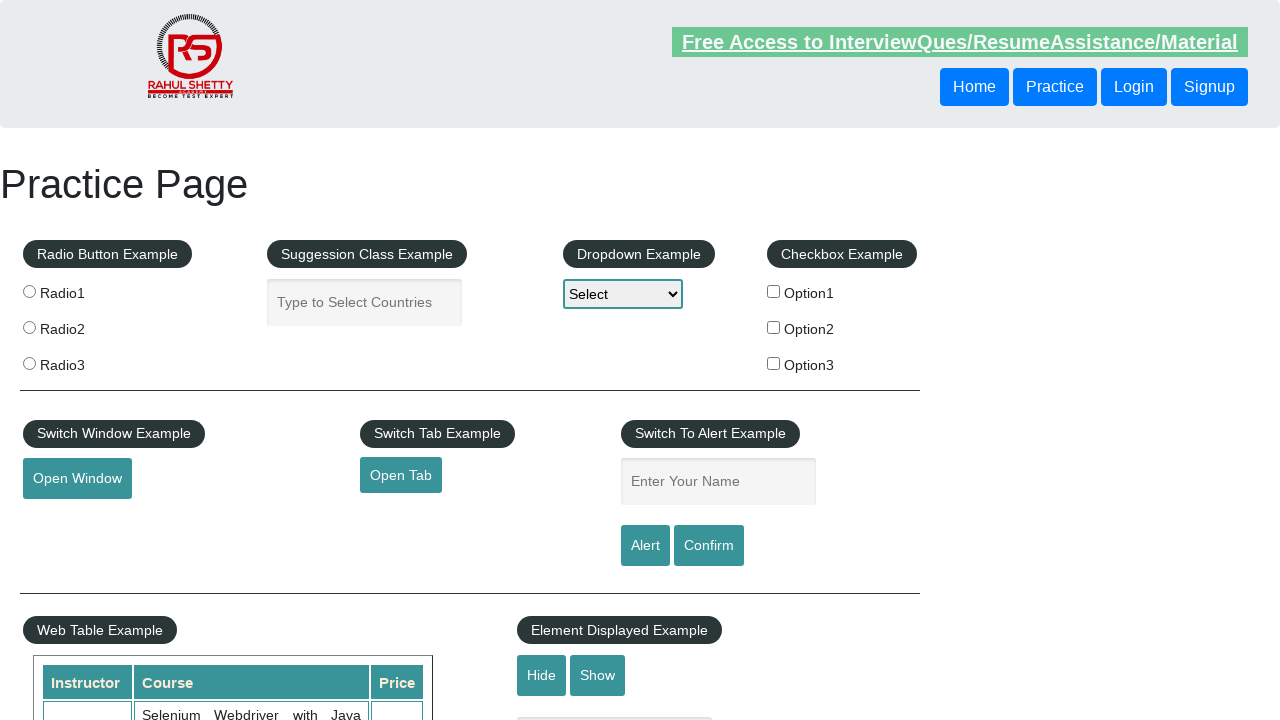

Clicked checkbox option 2 at (774, 327) on #checkBoxOption2
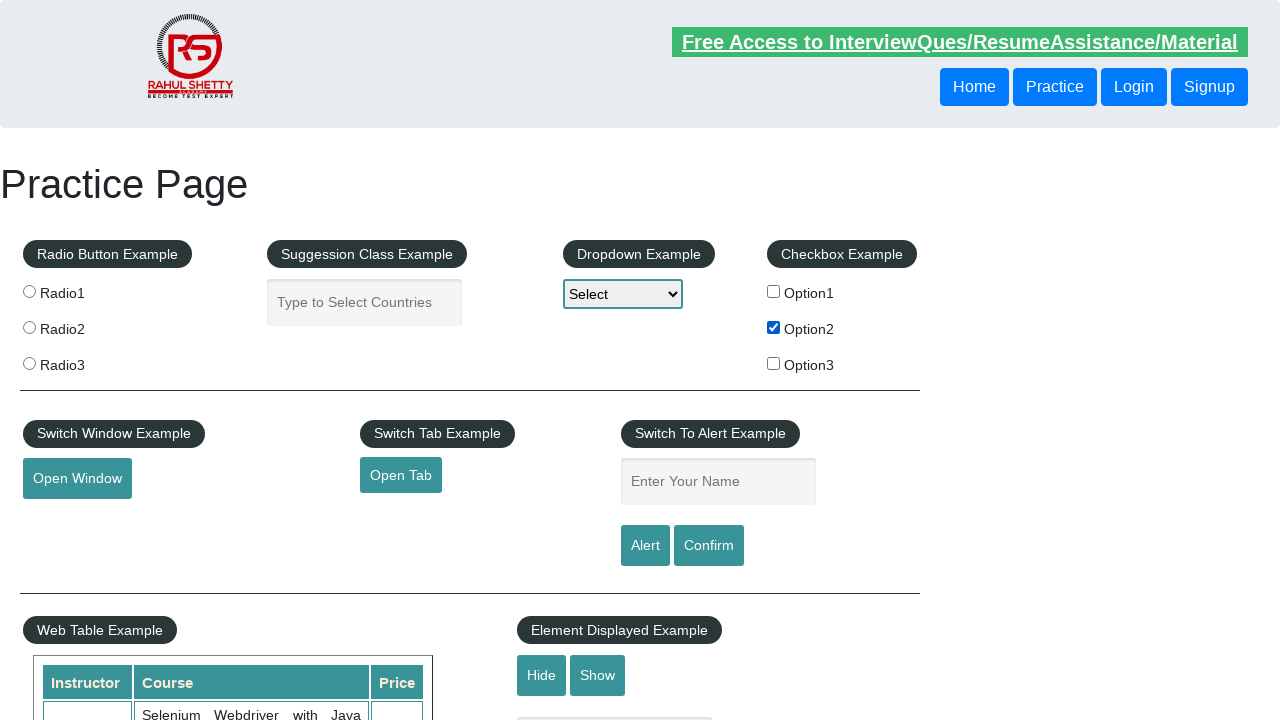

Selected third option from dropdown menu on #dropdown-class-example
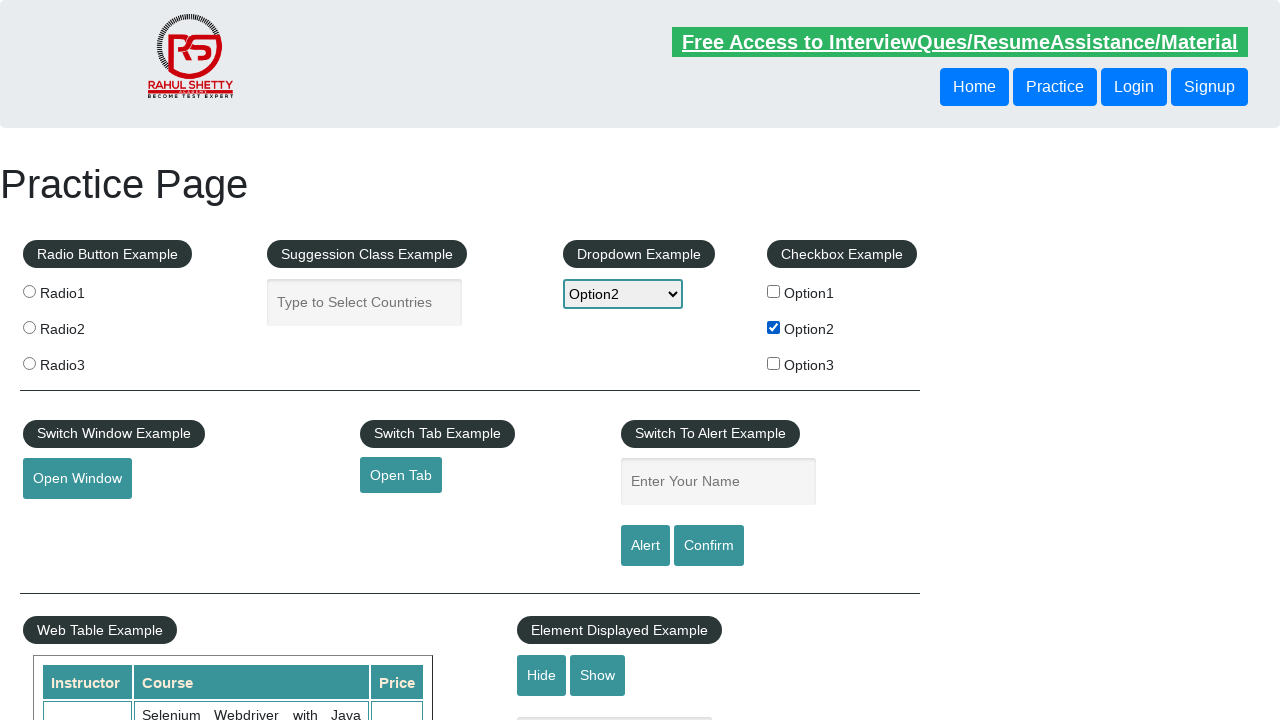

Filled name field with 'Option2' on #name
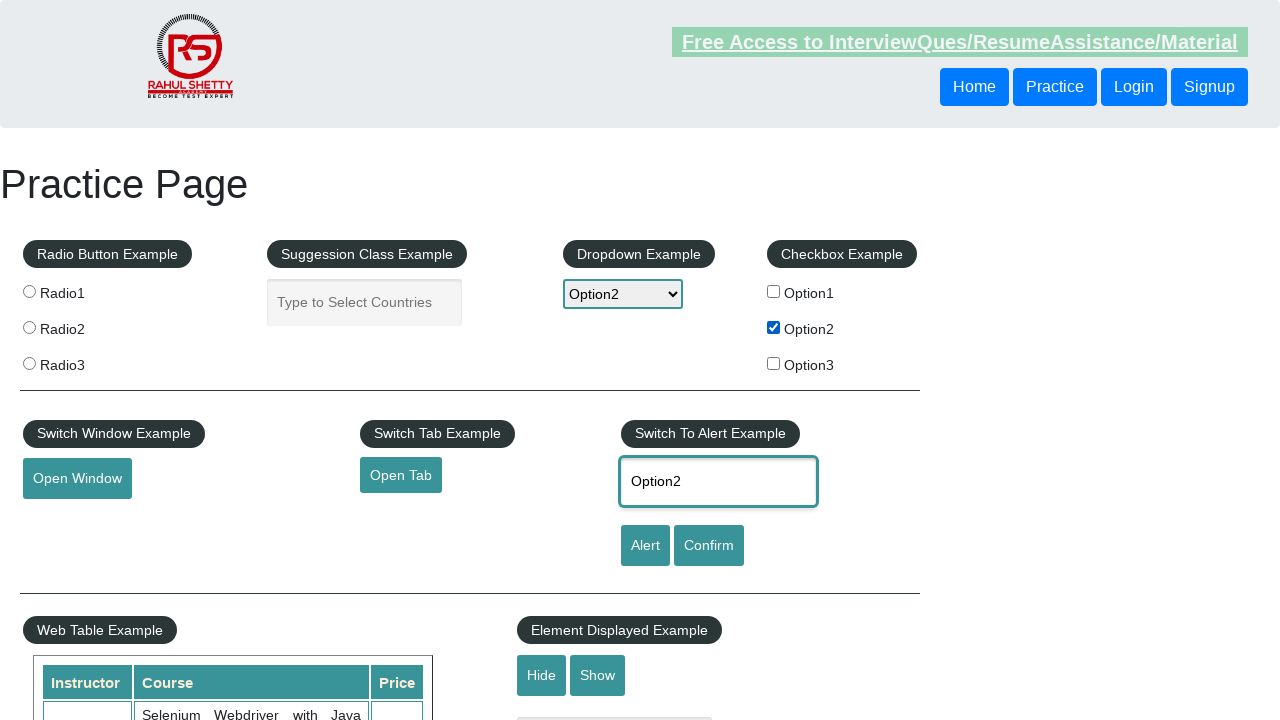

Clicked alert button to trigger alert dialog at (645, 546) on #alertbtn
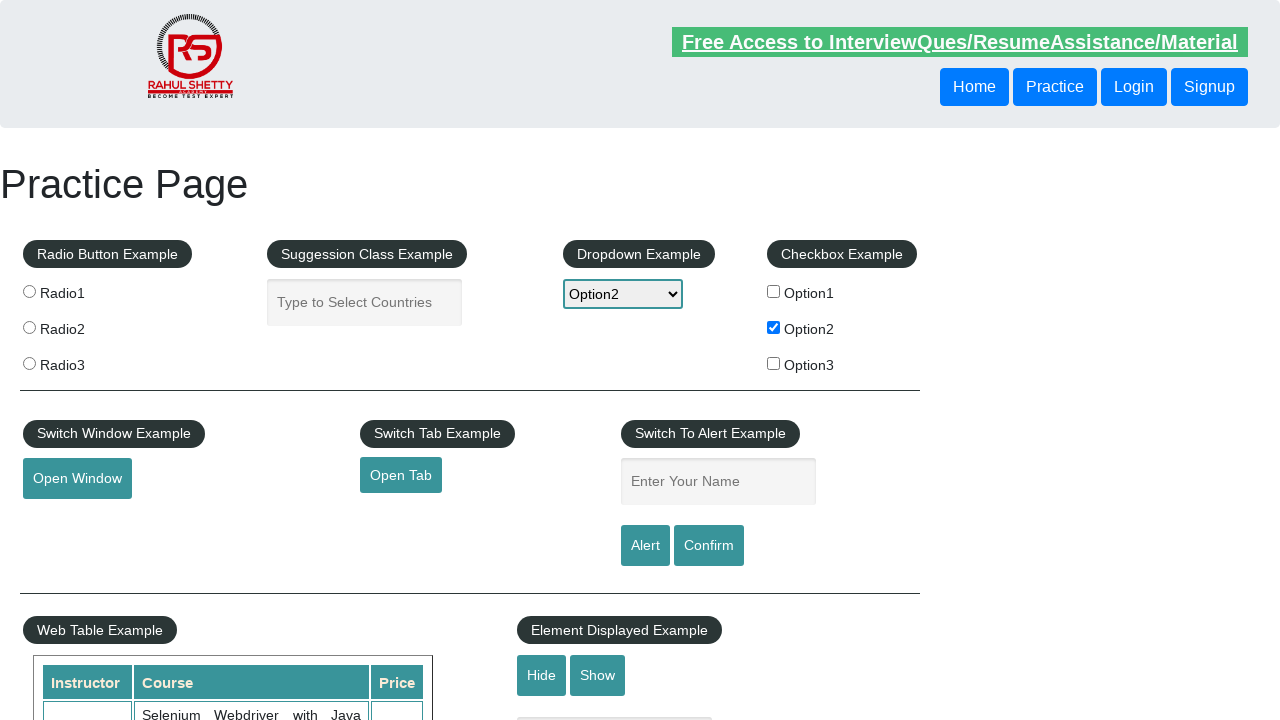

Set up dialog handler to accept alerts
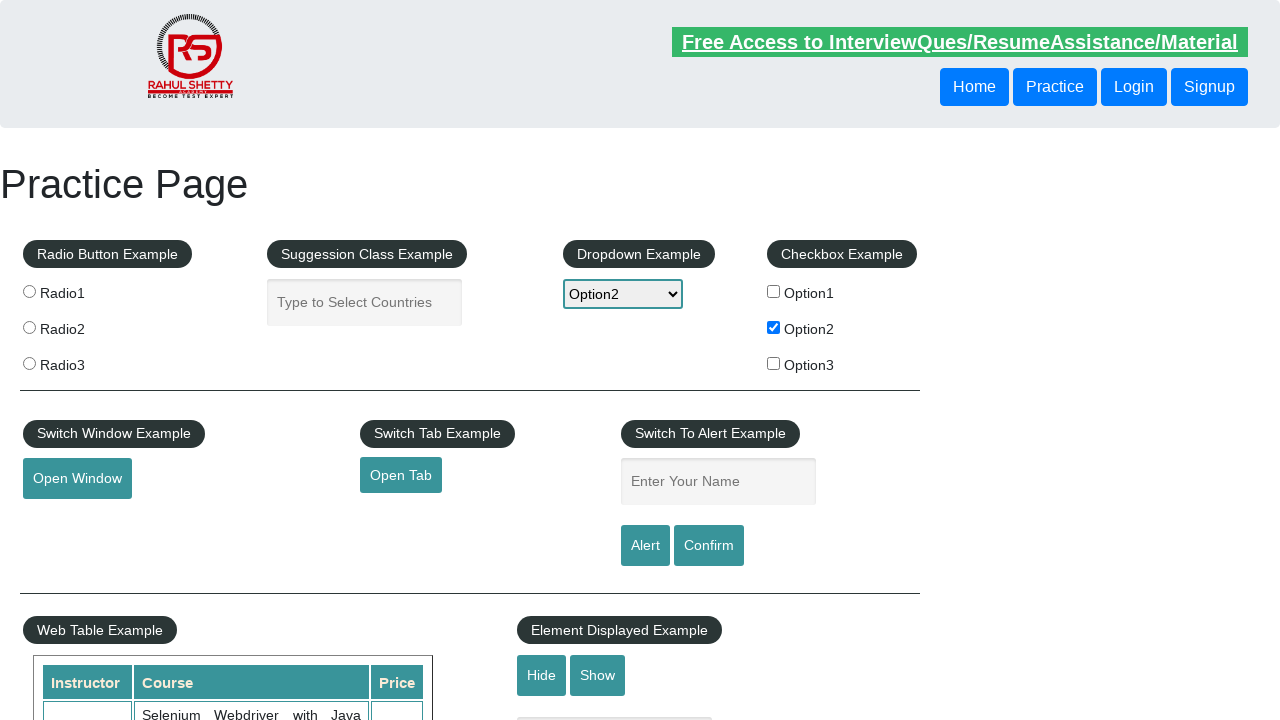

Waited for alert to be processed
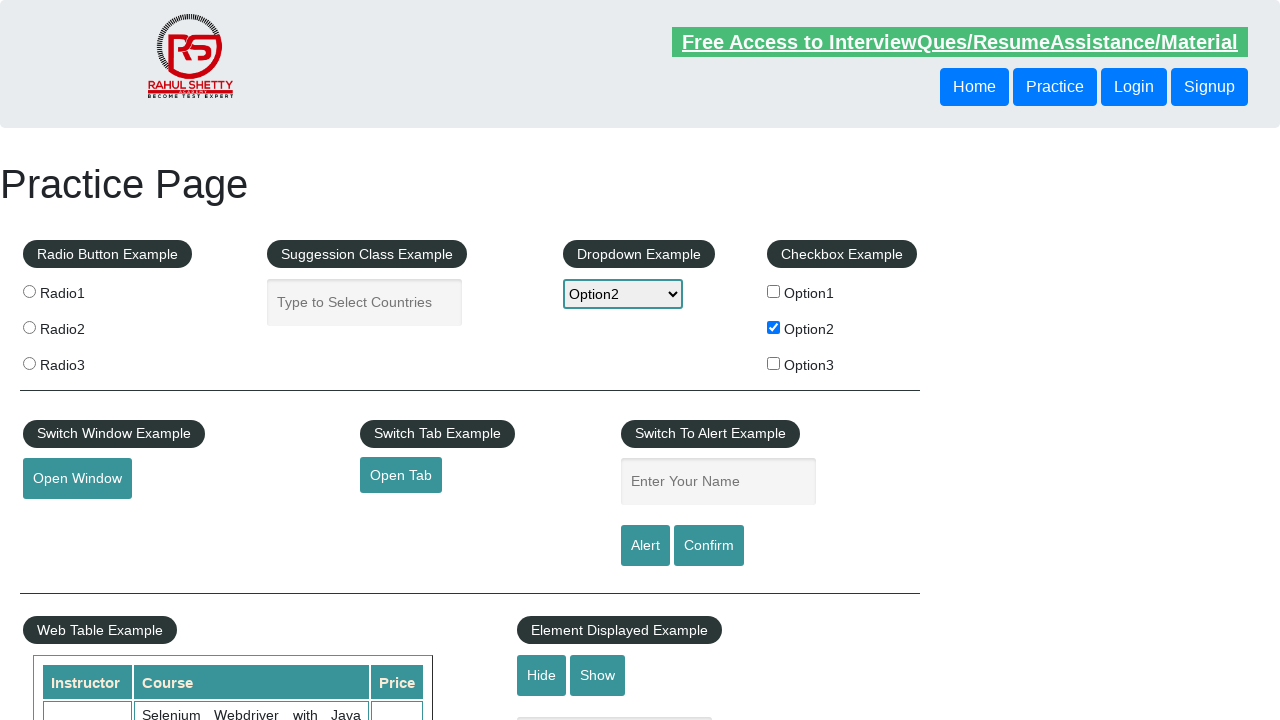

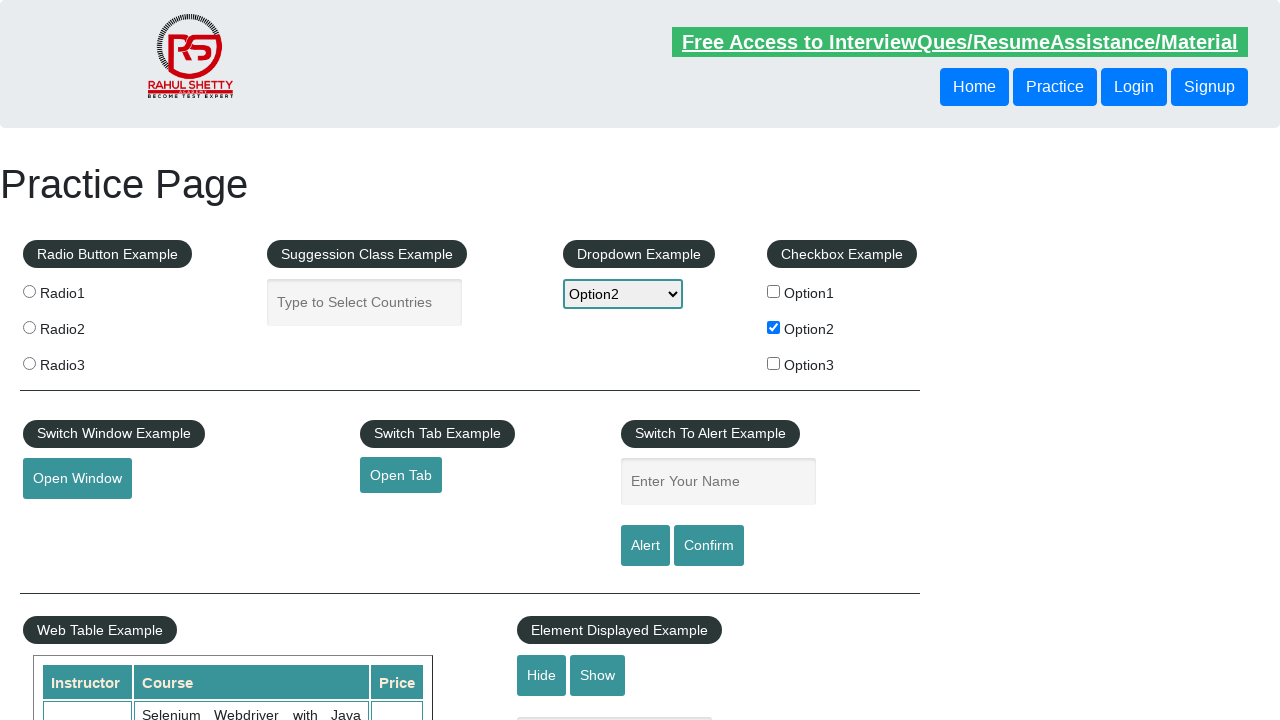